Tests a demo application by navigating to the login page, clicking the Log In button, and verifying the app window is displayed

Starting URL: https://demo.applitools.com

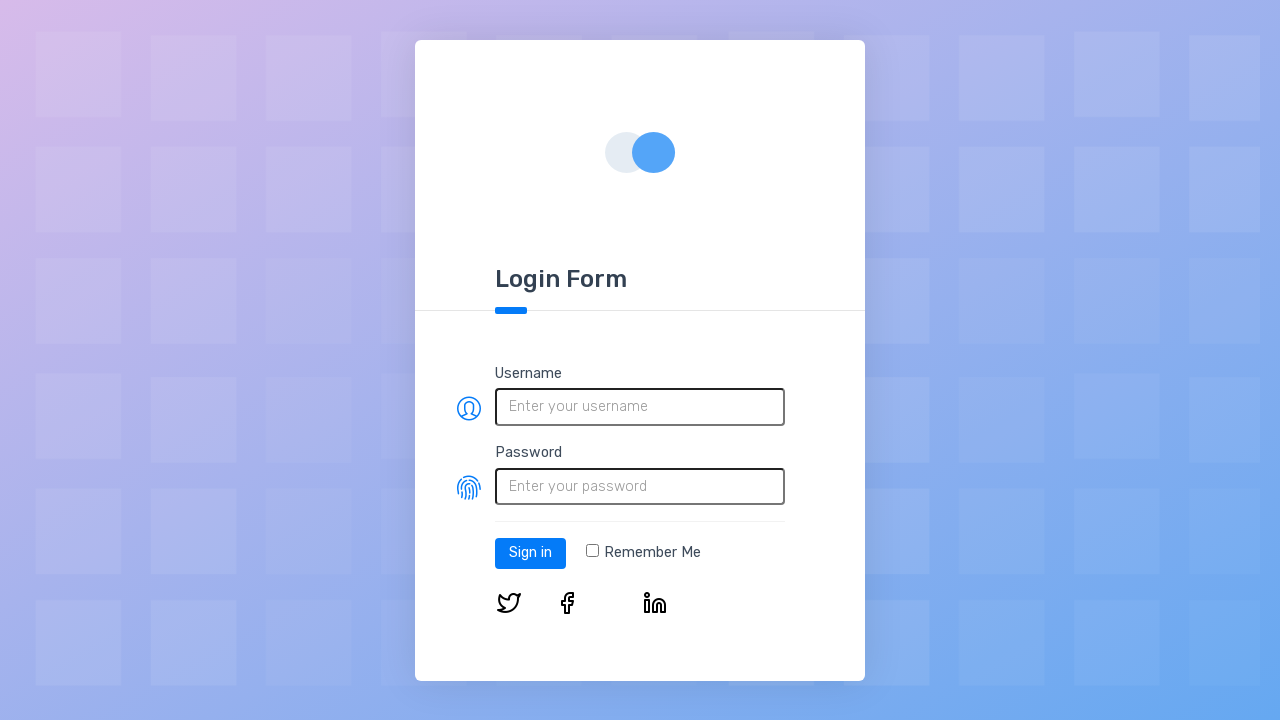

Login button is visible on the page
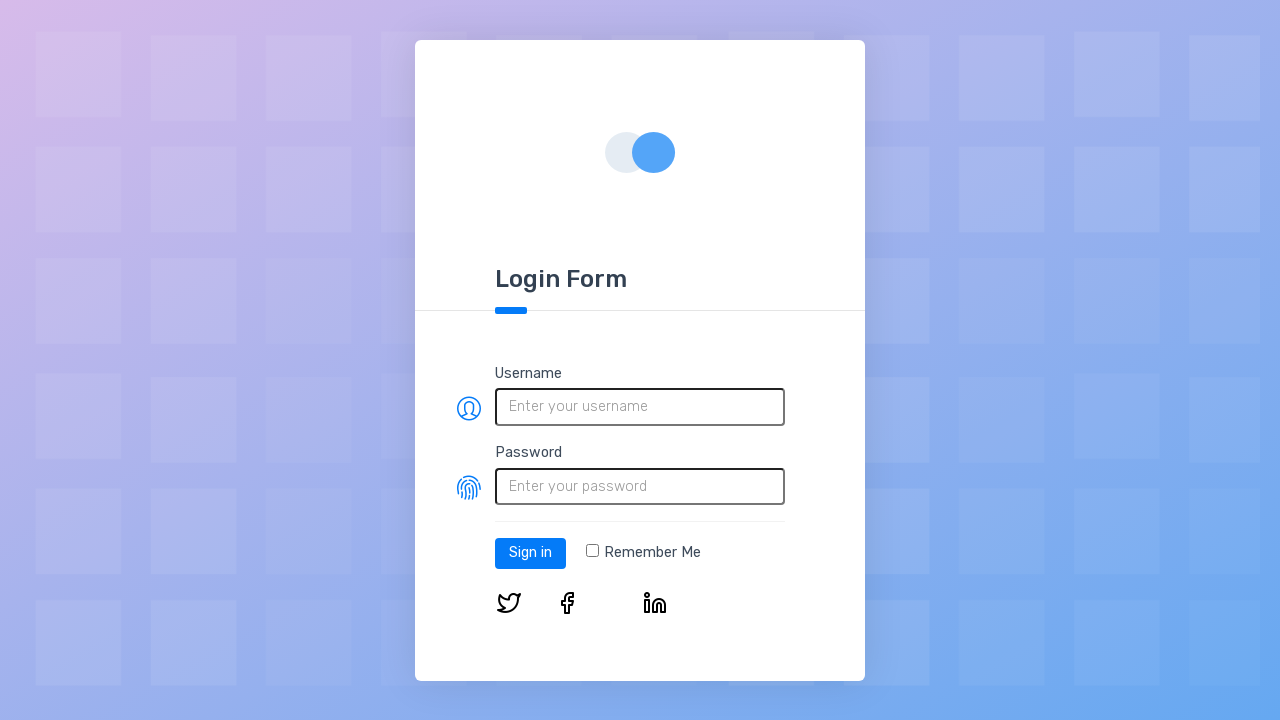

Clicked the Log In button at (530, 553) on #log-in
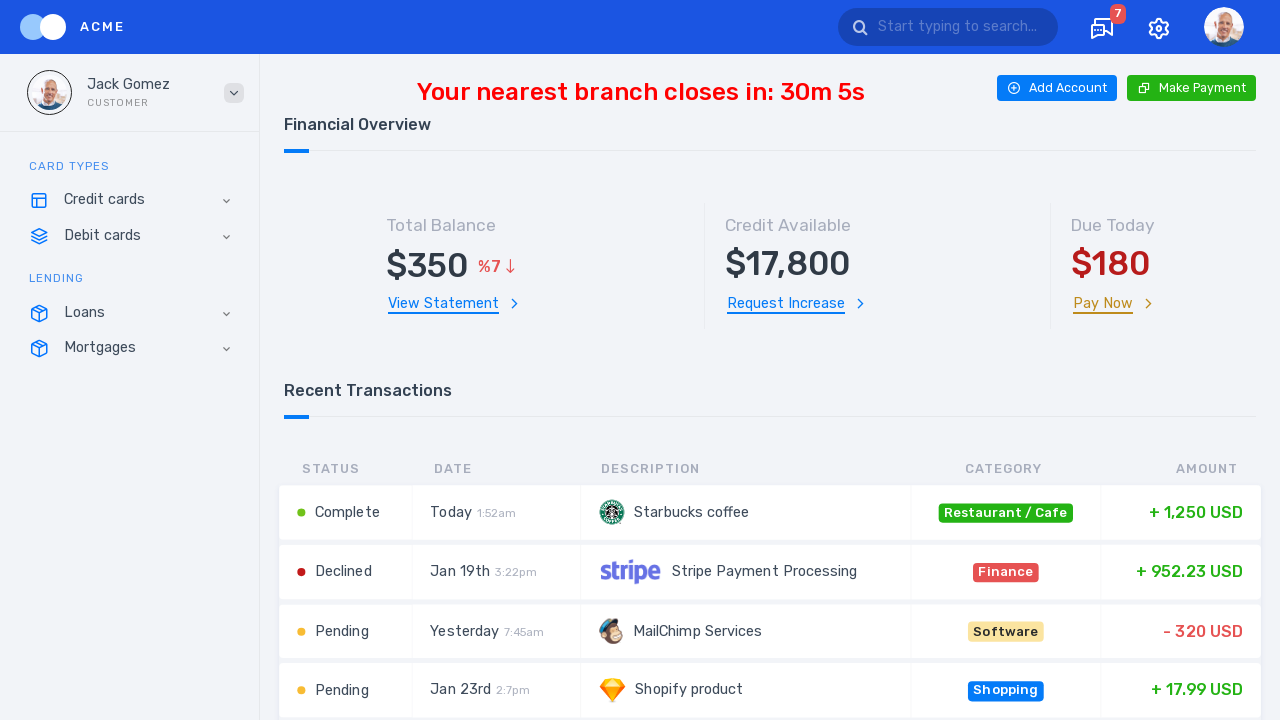

App window loaded after login (networkidle state)
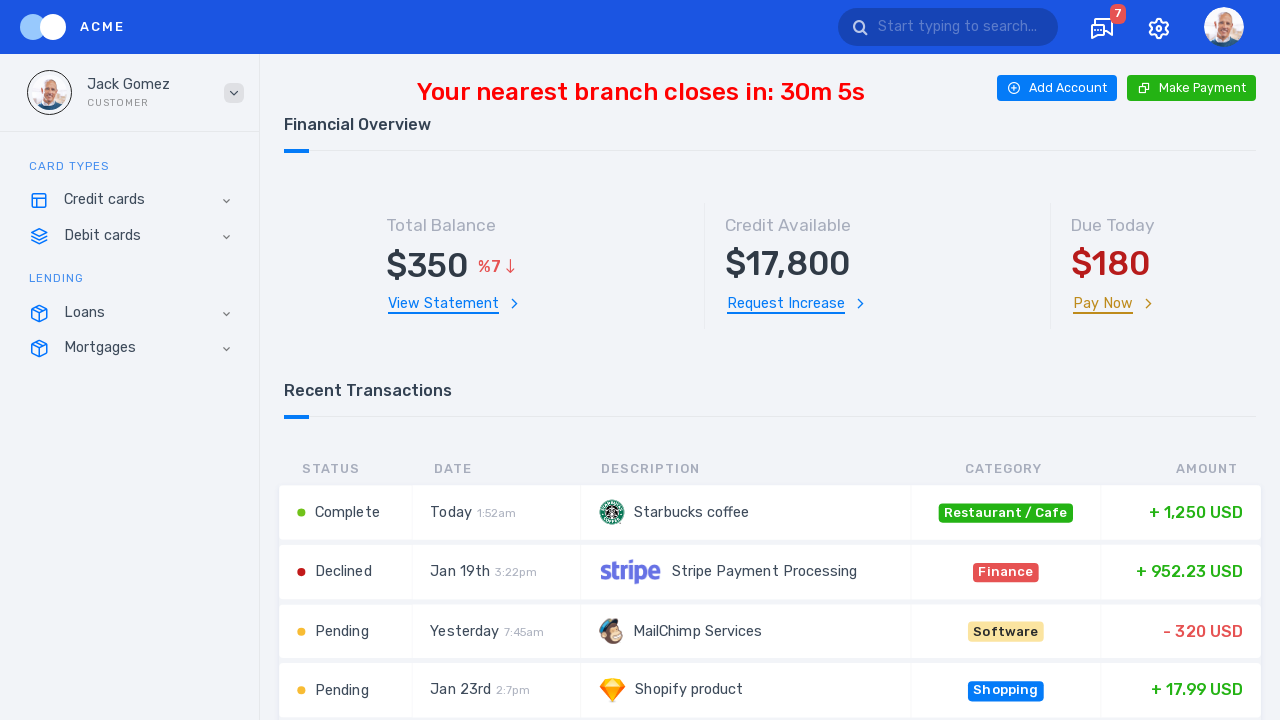

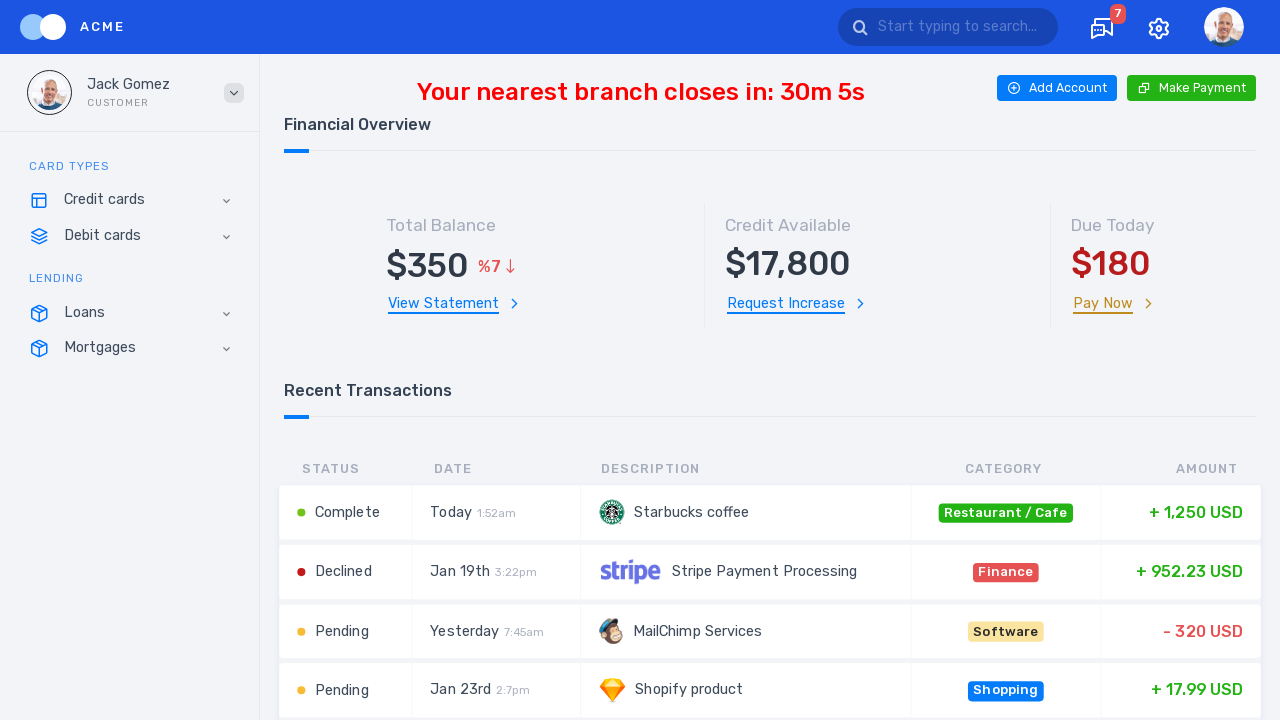